Tests navigation by clicking through multiple links (Link Test, Select Test, Table Test) and navigating back to the main page after each click

Starting URL: http://sahitest.com/demo/index.htm

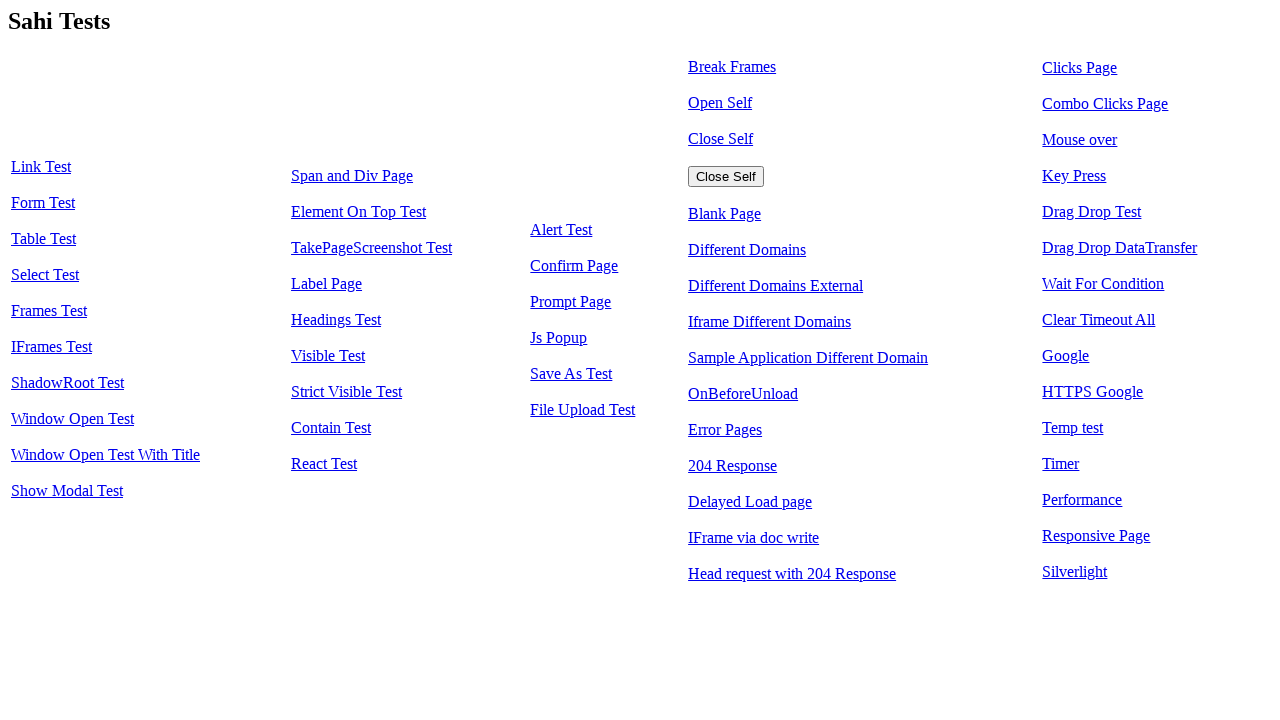

Clicked 'Link Test' link at (41, 167) on text=Link Test
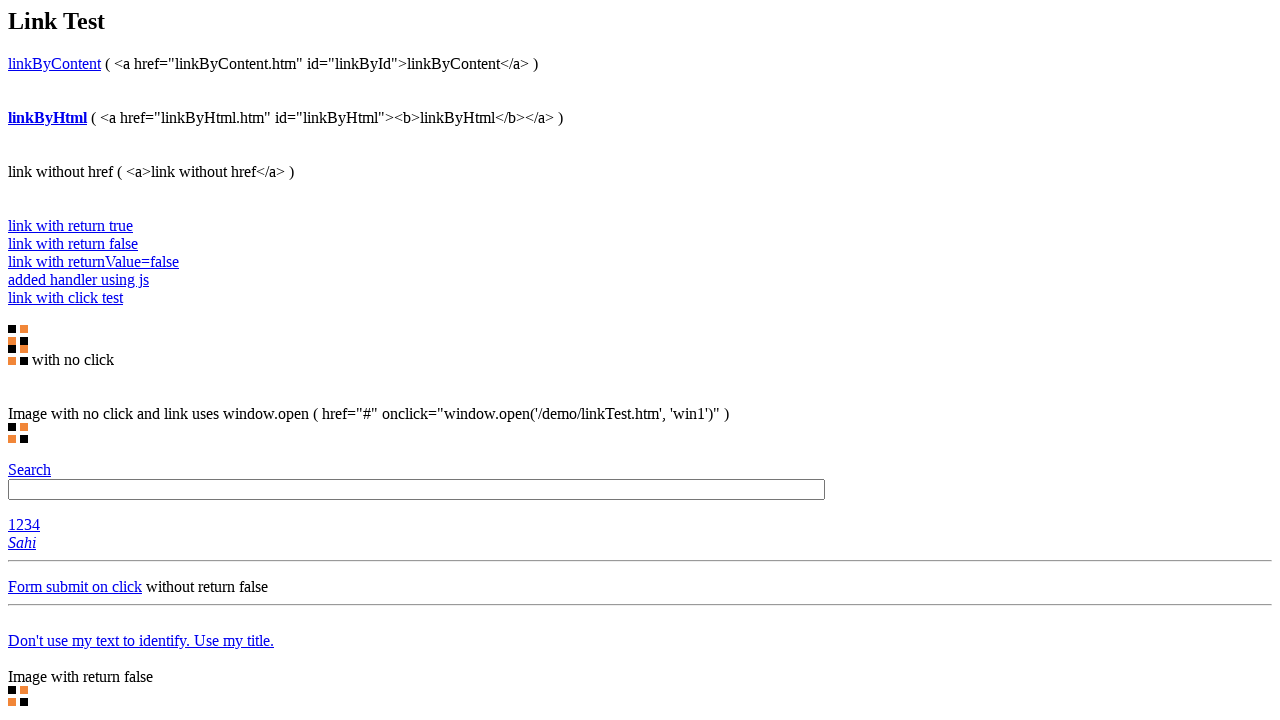

Navigated back to main page after 'Link Test'
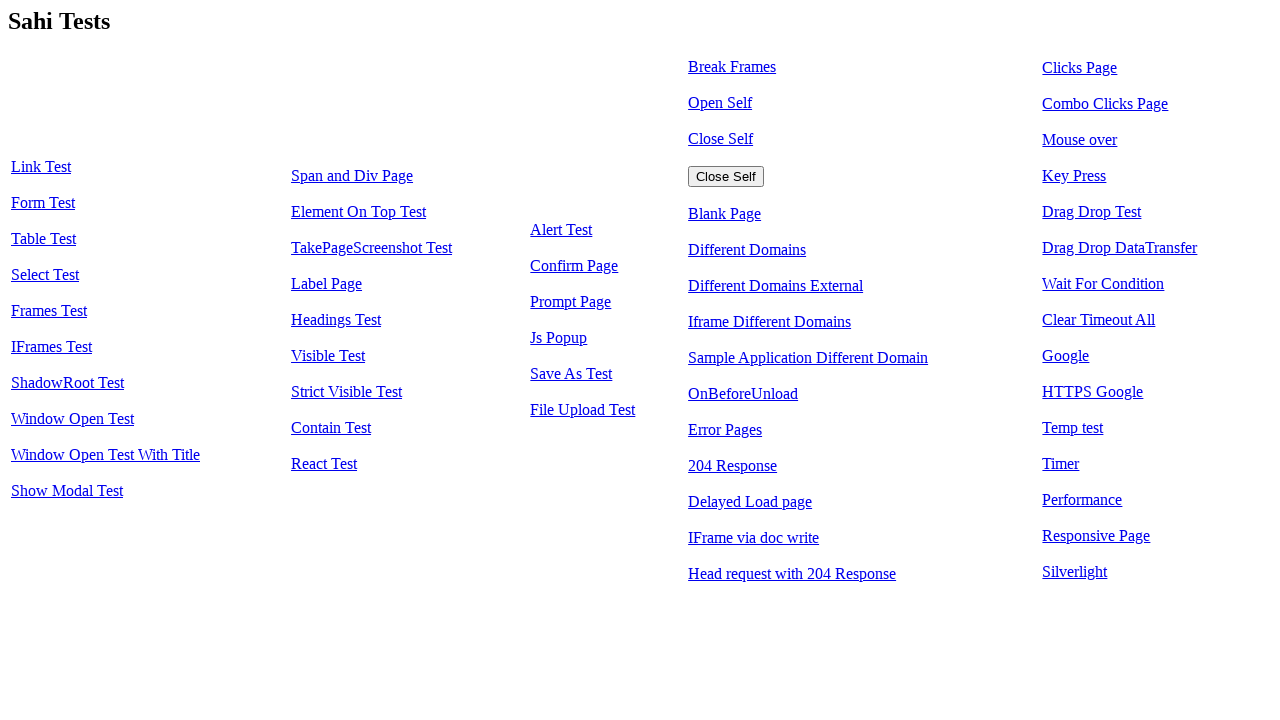

Clicked 'Select Test' link at (45, 275) on text=Select Test
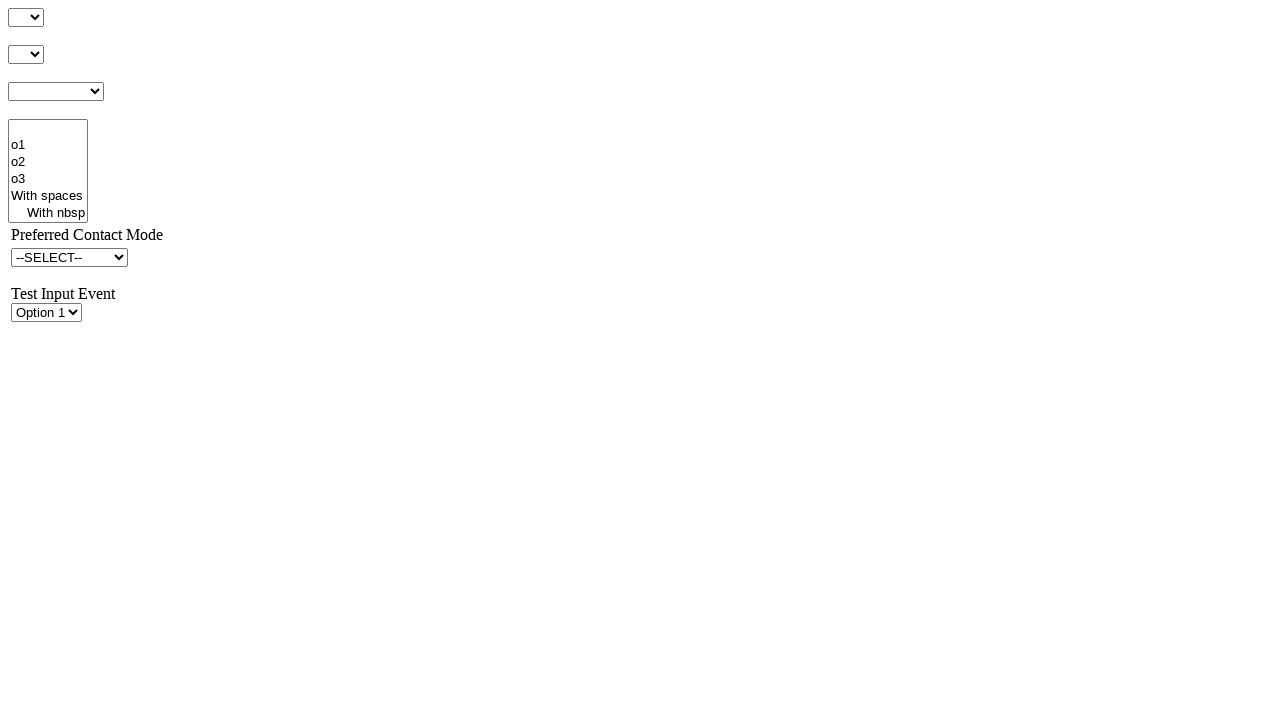

Navigated back to main page after 'Select Test'
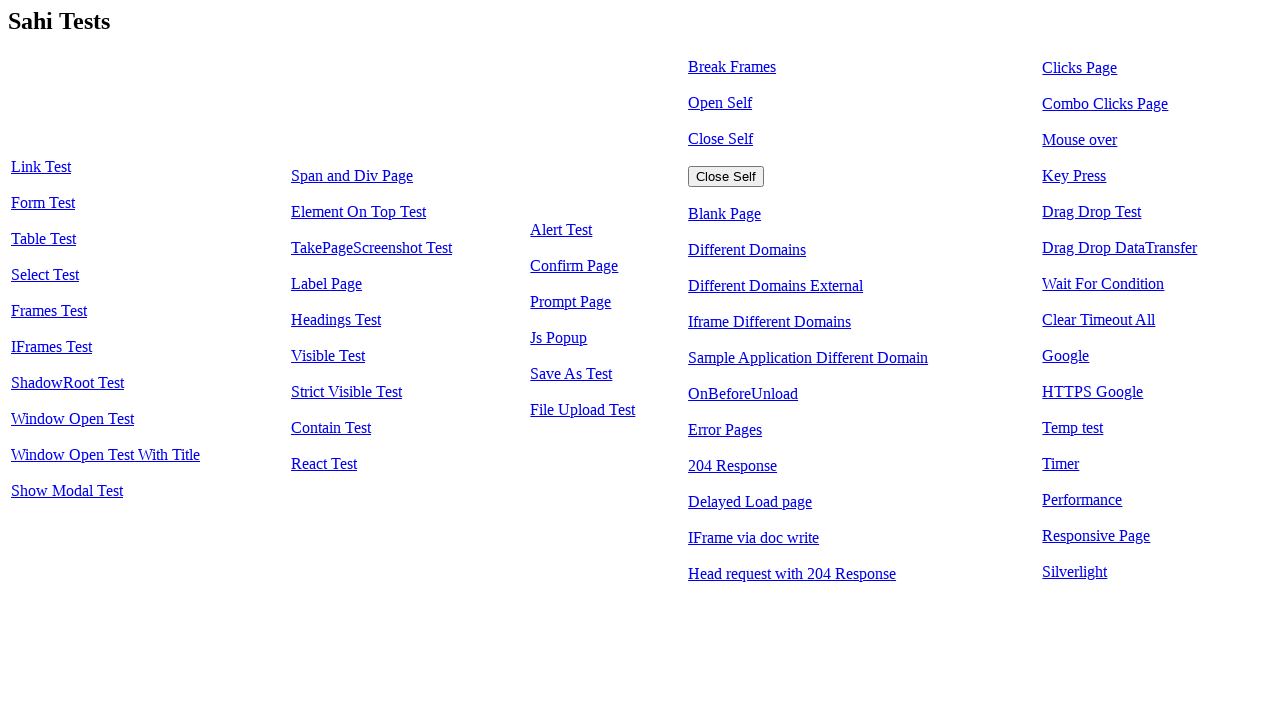

Clicked 'Table Test' link at (44, 239) on text=Table Test
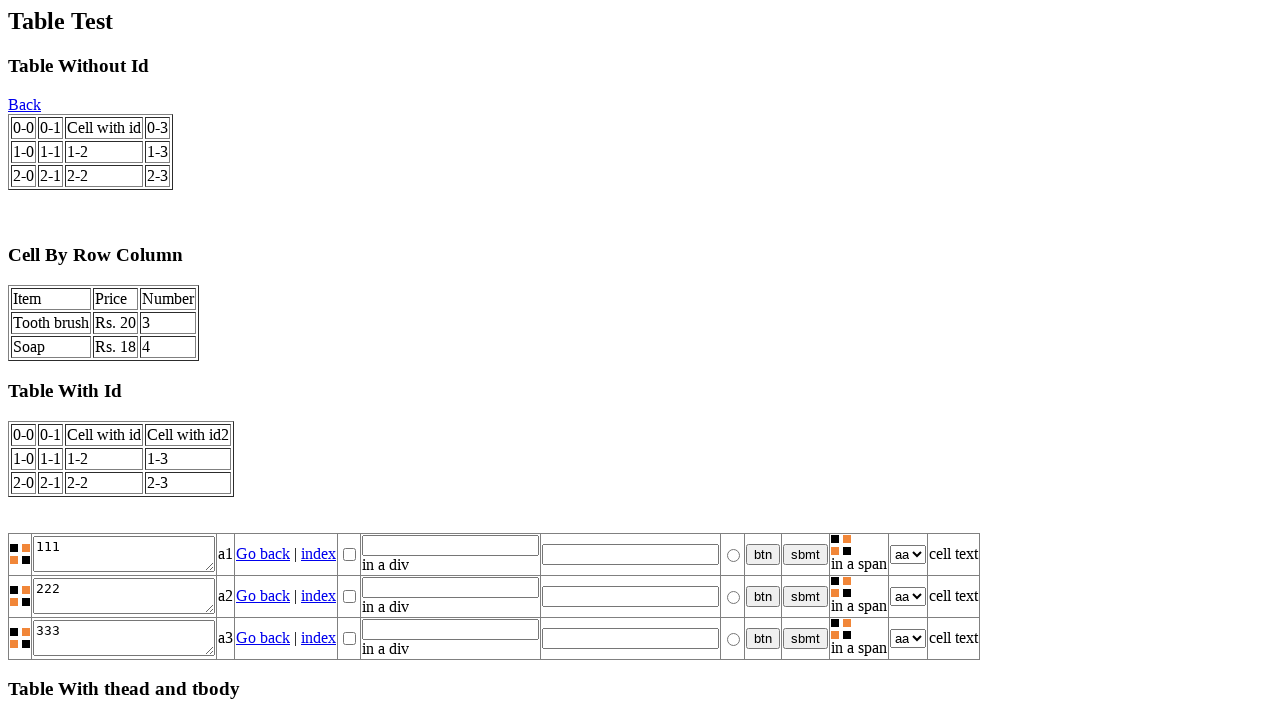

Navigated back to main page after 'Table Test'
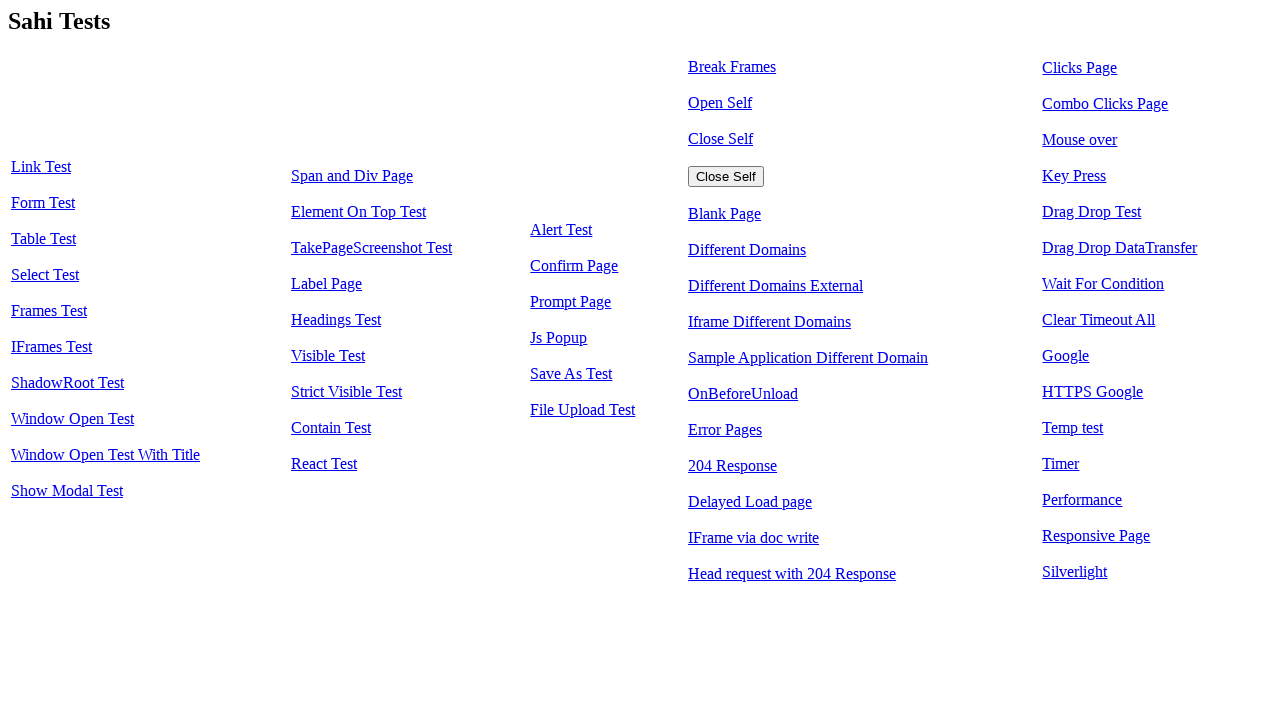

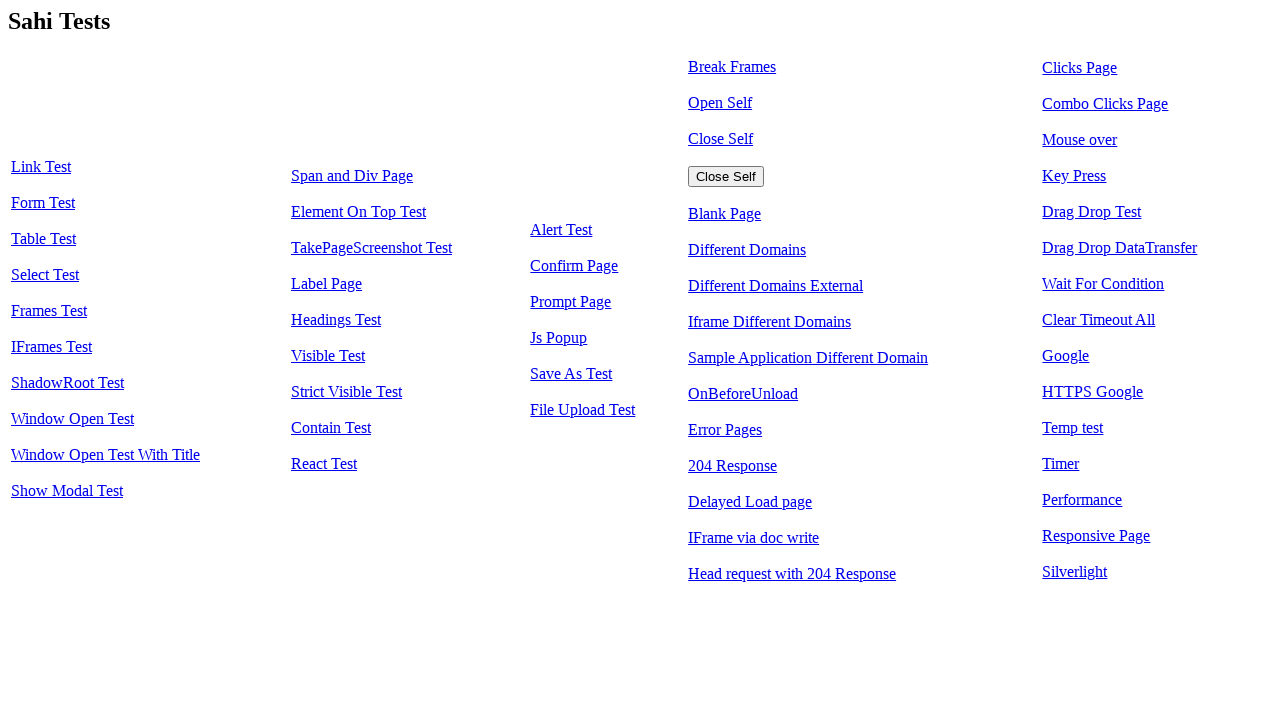